Tests the calculator's multiplication functionality by calculating 7 × 3 and verifying the result equals 21

Starting URL: https://igorsmasc.github.io/calculadora_atividade_selenium/

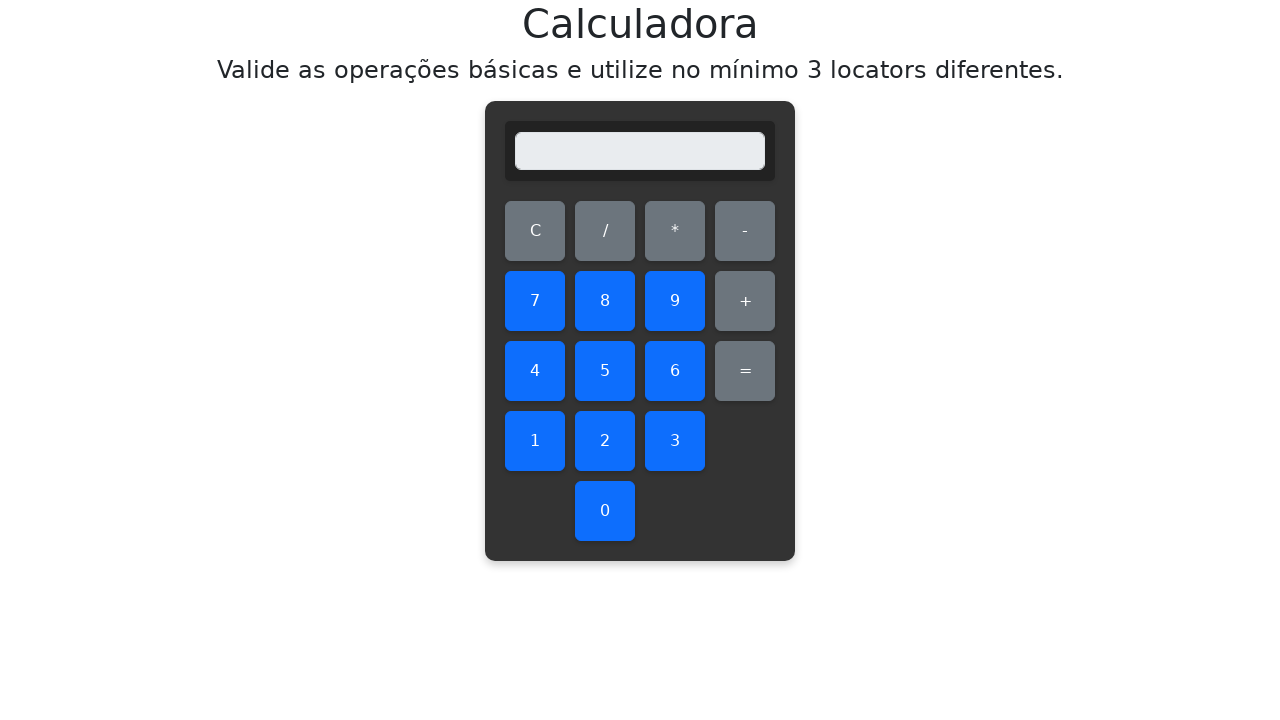

Clicked clear button to reset calculator display at (535, 231) on #clear
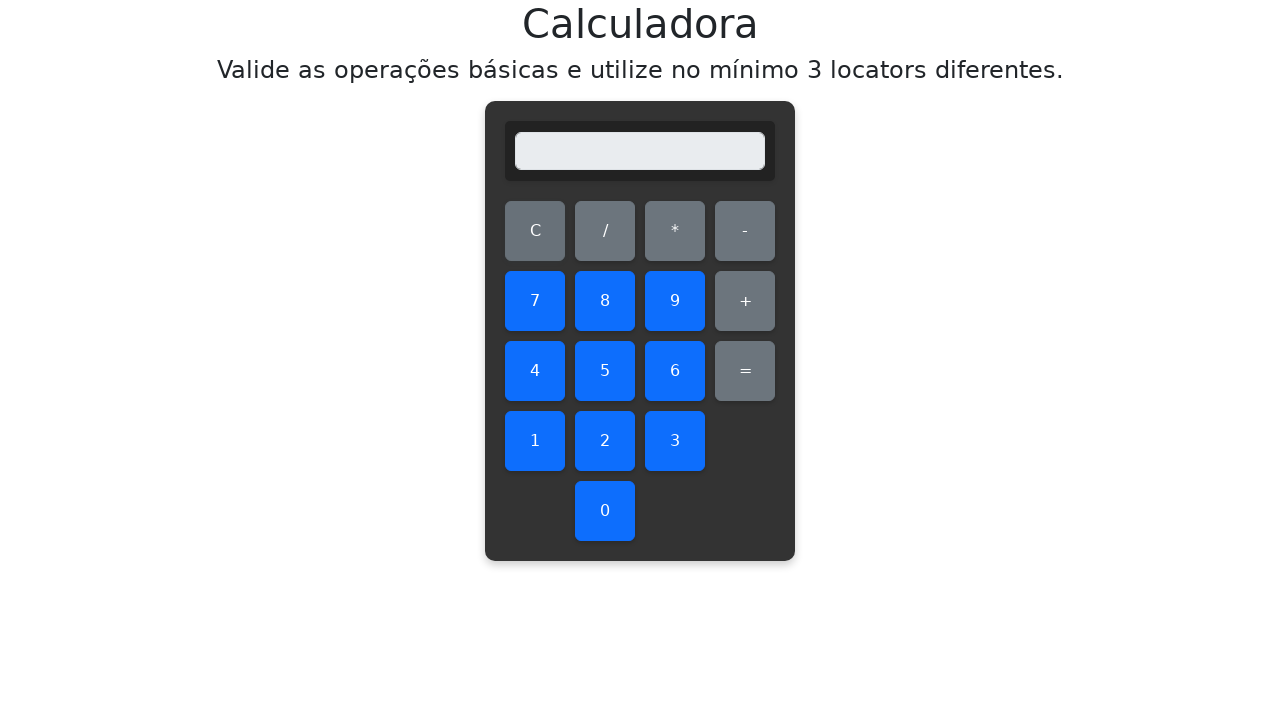

Clicked number 7 at (535, 301) on #seven
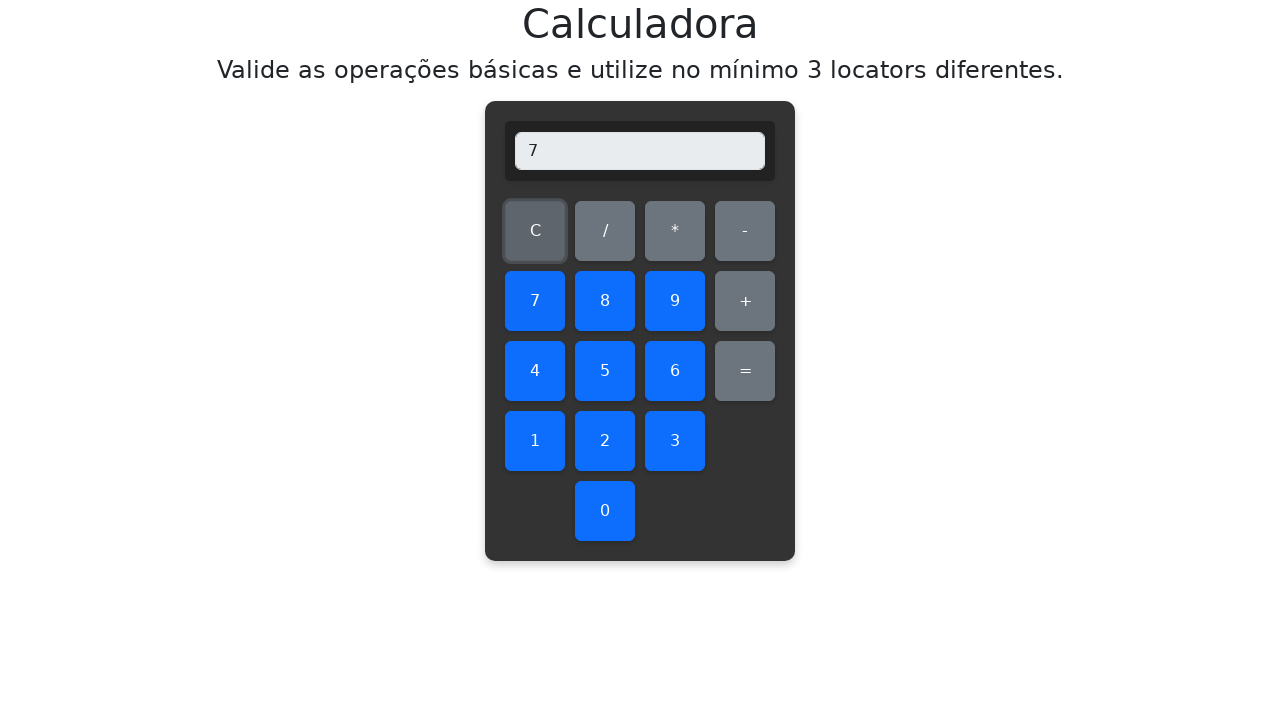

Clicked multiply operator at (675, 231) on #multiply
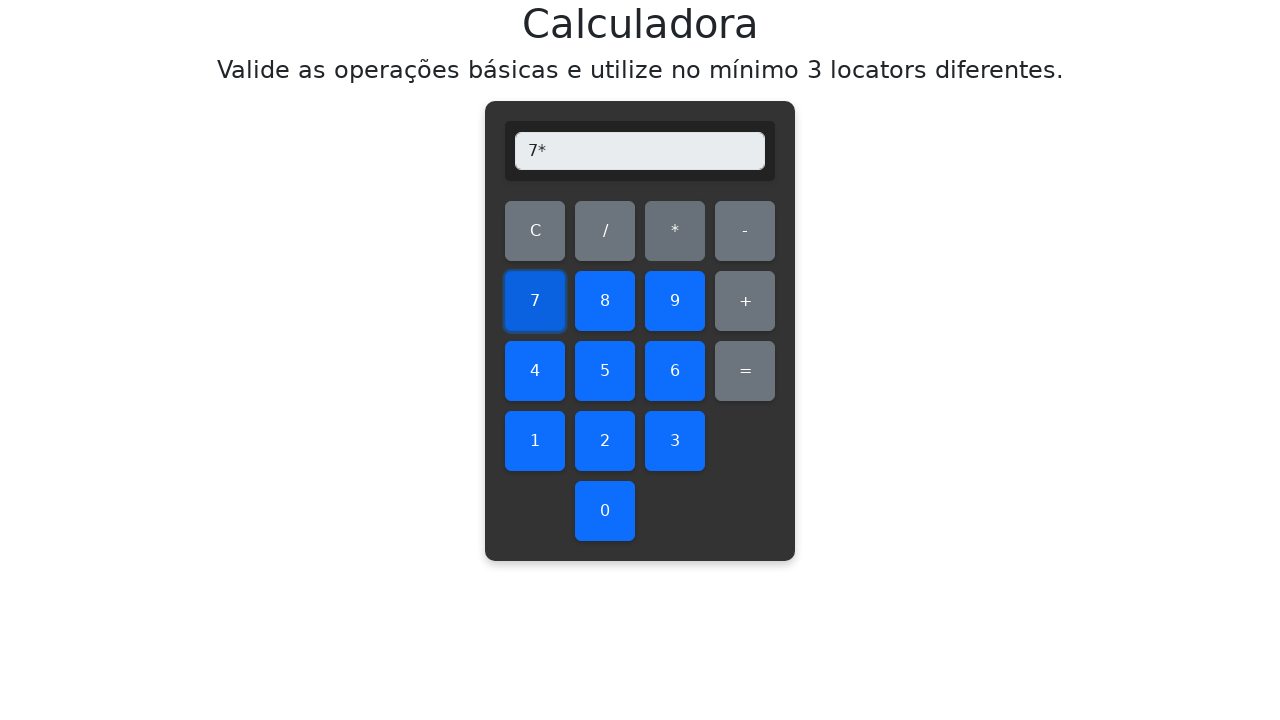

Clicked number 3 at (675, 441) on #three
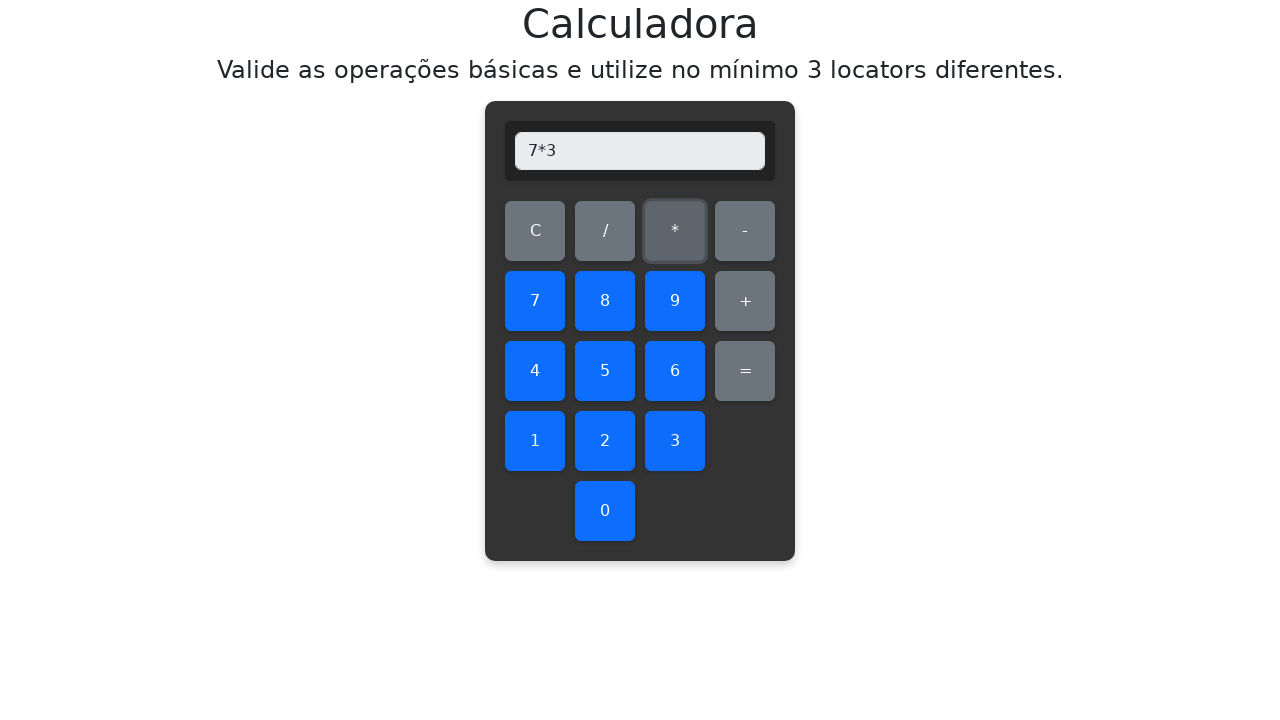

Clicked equals button to calculate 7 × 3 at (745, 371) on #equals
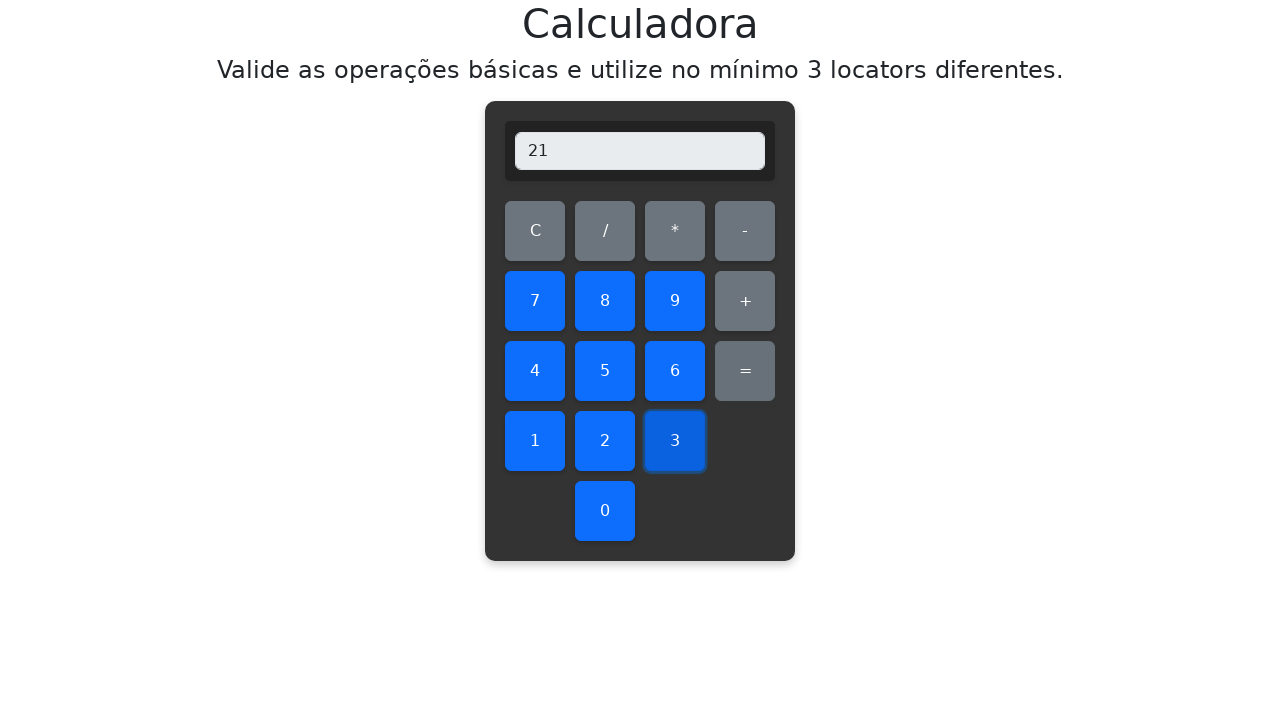

Retrieved display value from calculator
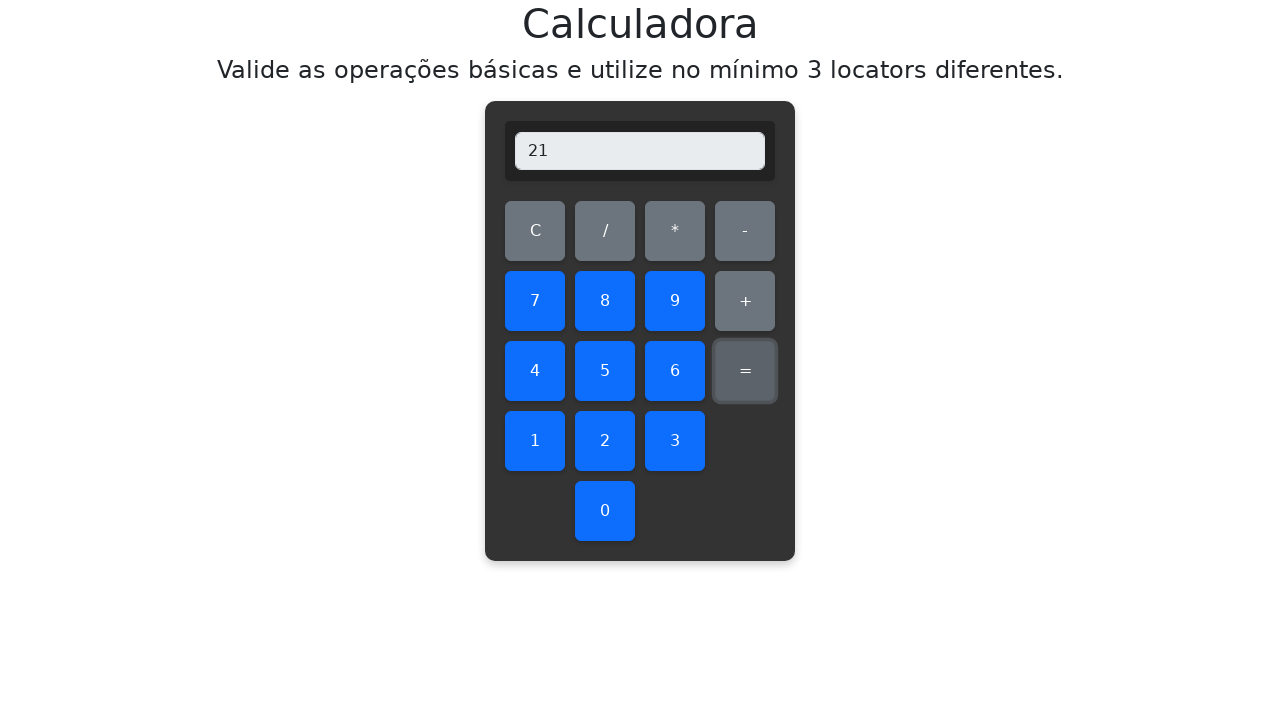

Verified that multiplication result equals 21
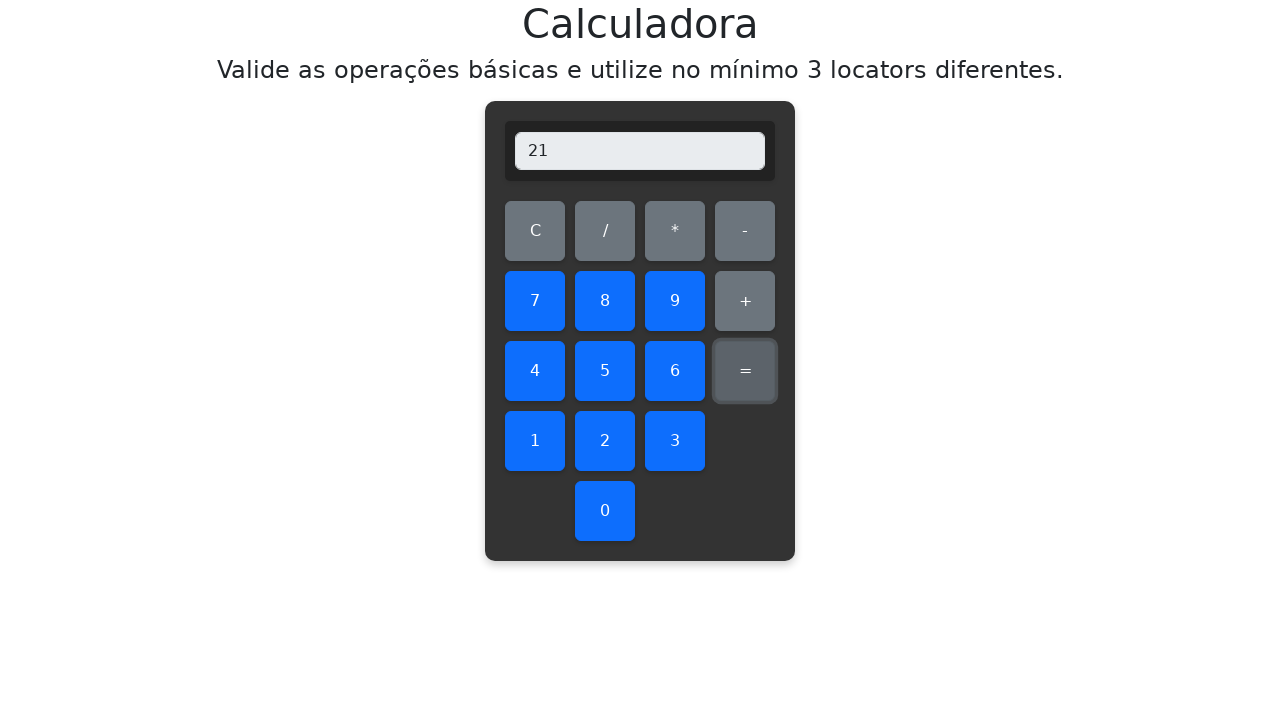

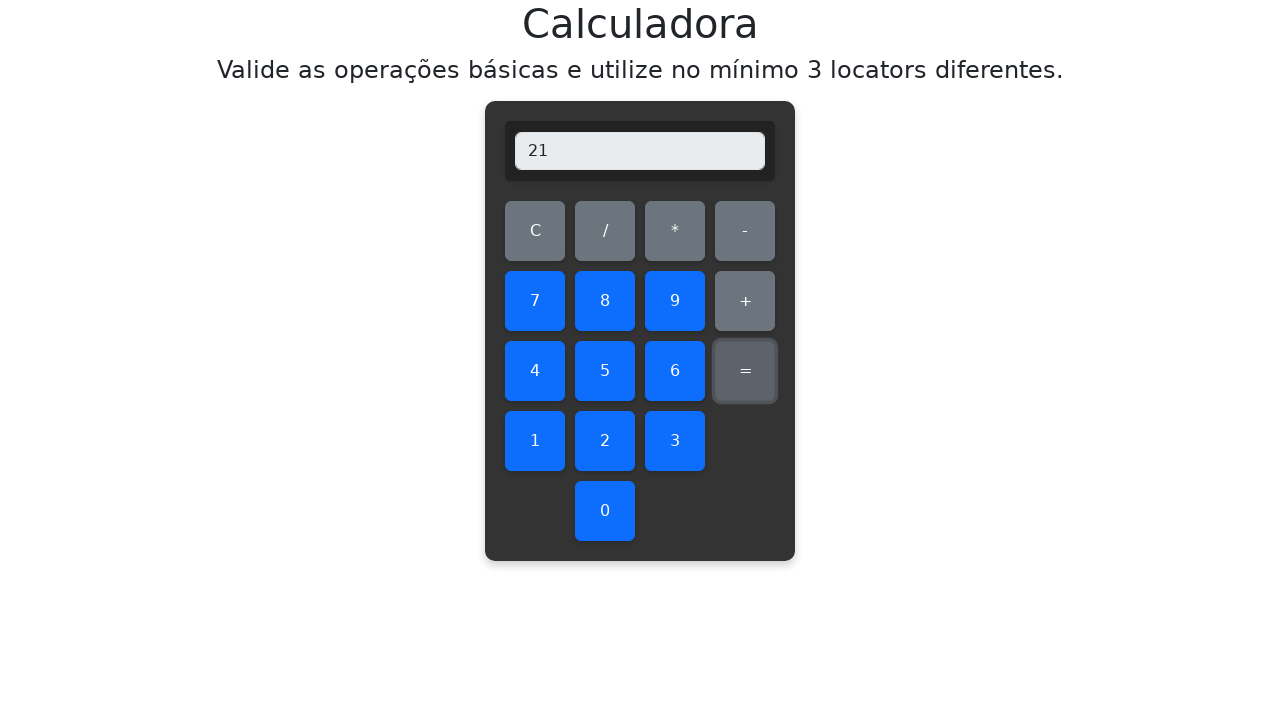